Tests that the currently applied filter is highlighted in the filter bar

Starting URL: https://demo.playwright.dev/todomvc

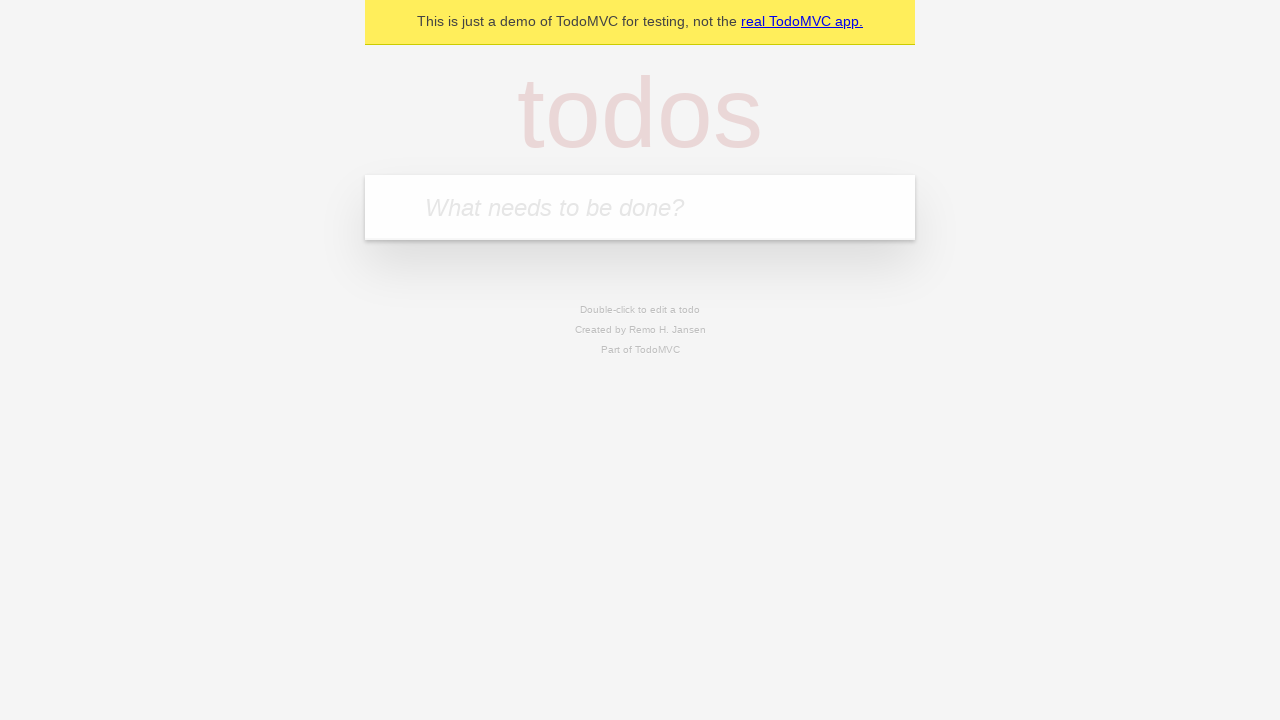

Filled new todo field with 'buy some cheese' on .new-todo
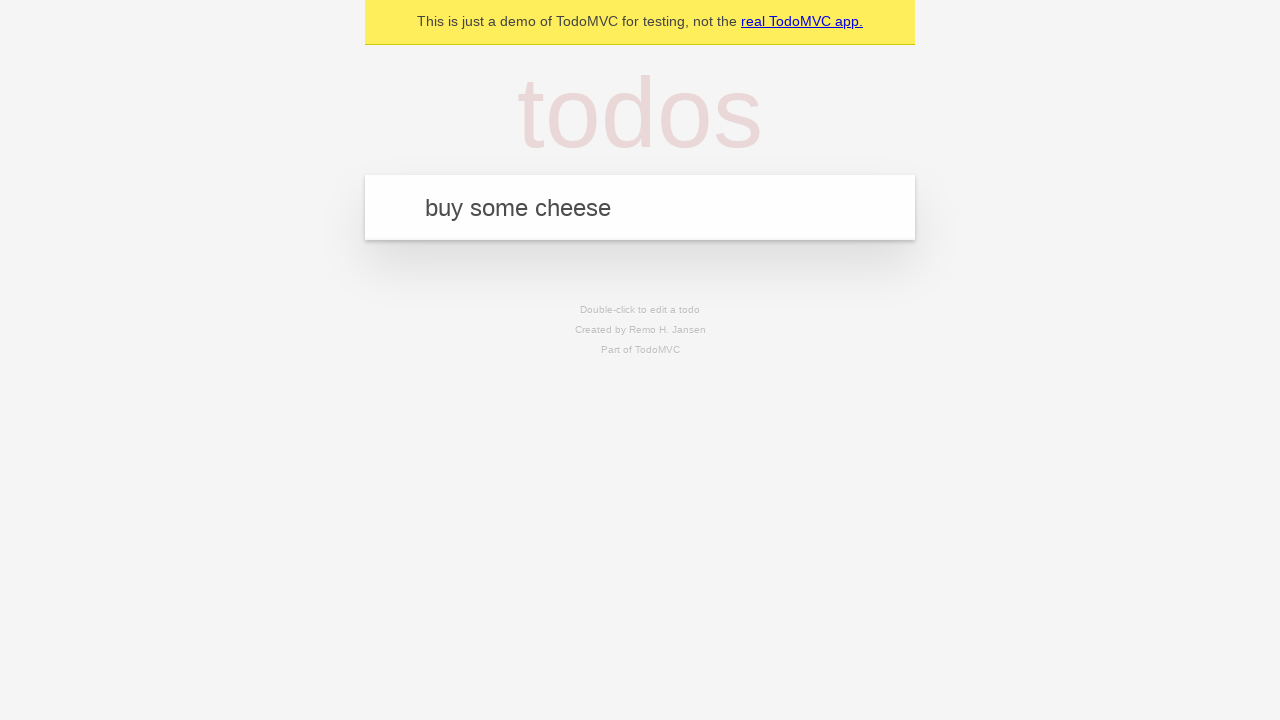

Pressed Enter to create first todo on .new-todo
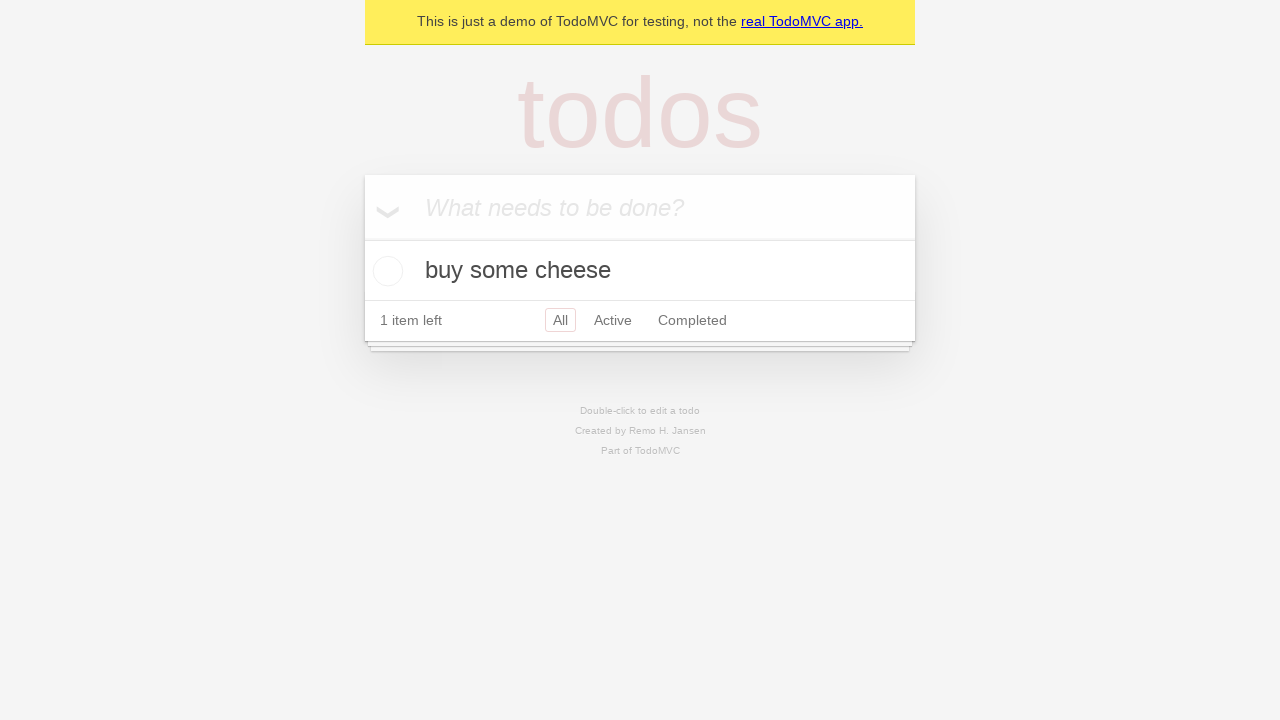

Filled new todo field with 'feed the cat' on .new-todo
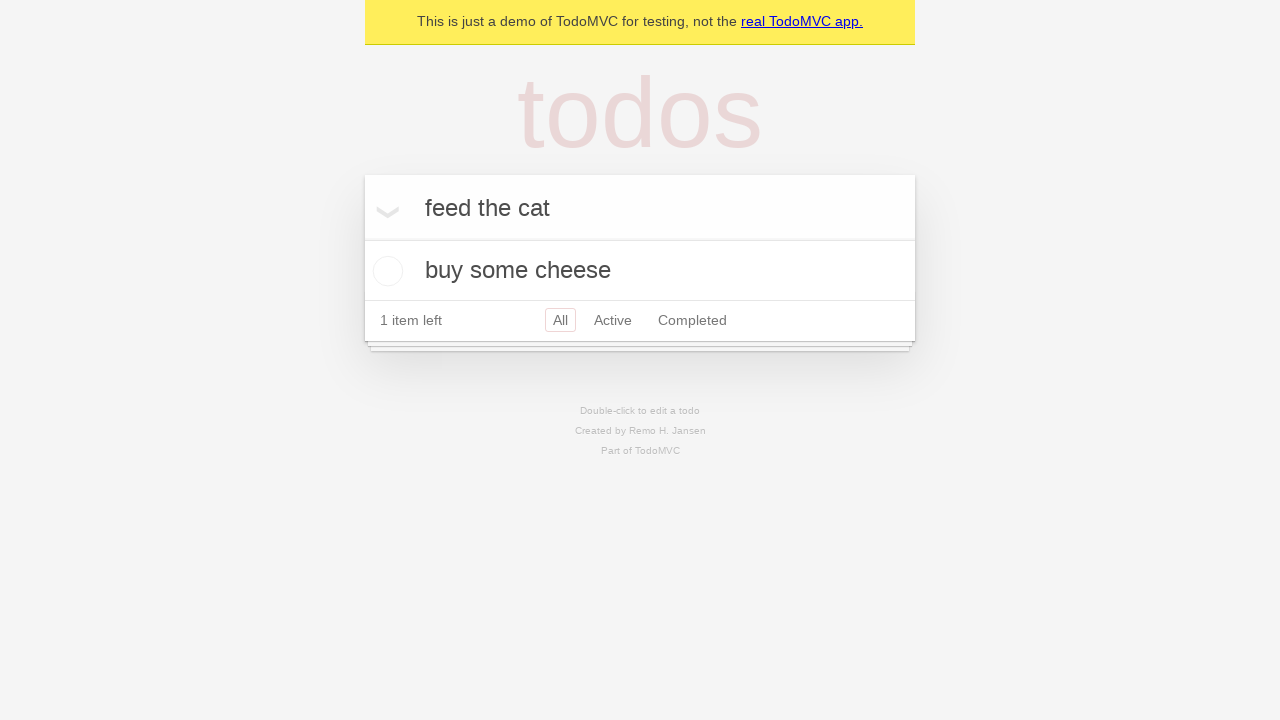

Pressed Enter to create second todo on .new-todo
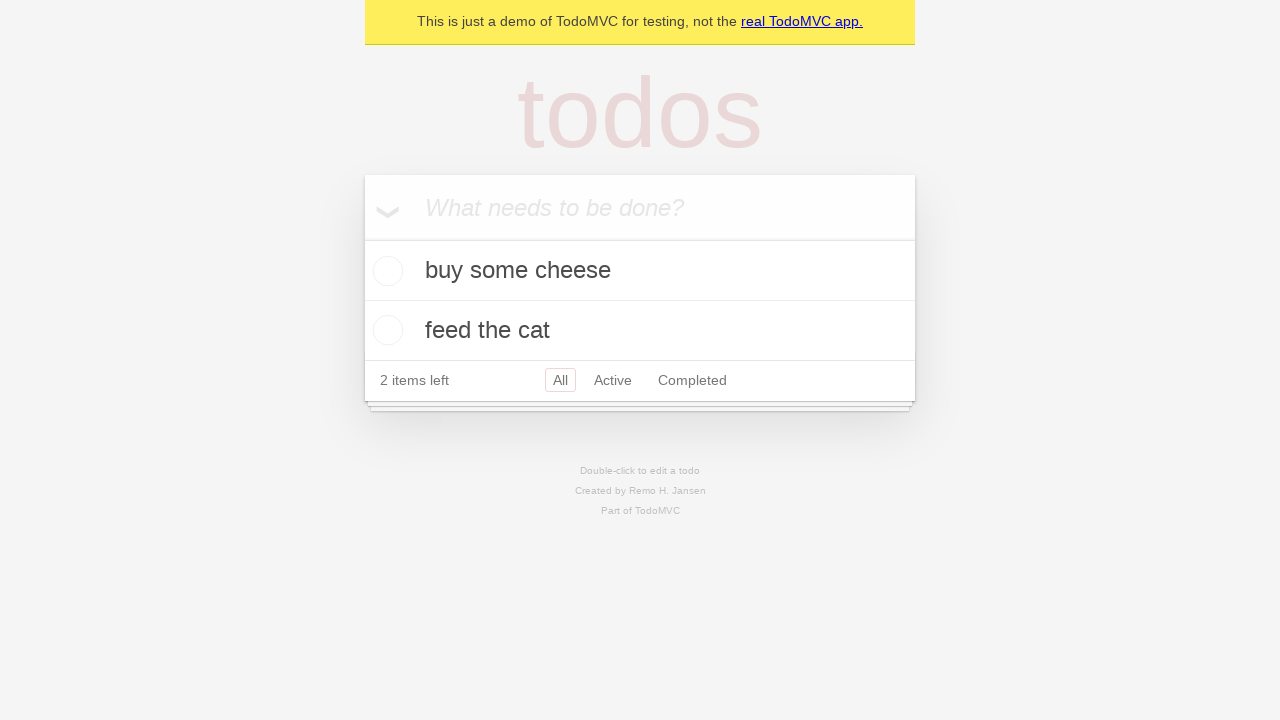

Filled new todo field with 'book a doctors appointment' on .new-todo
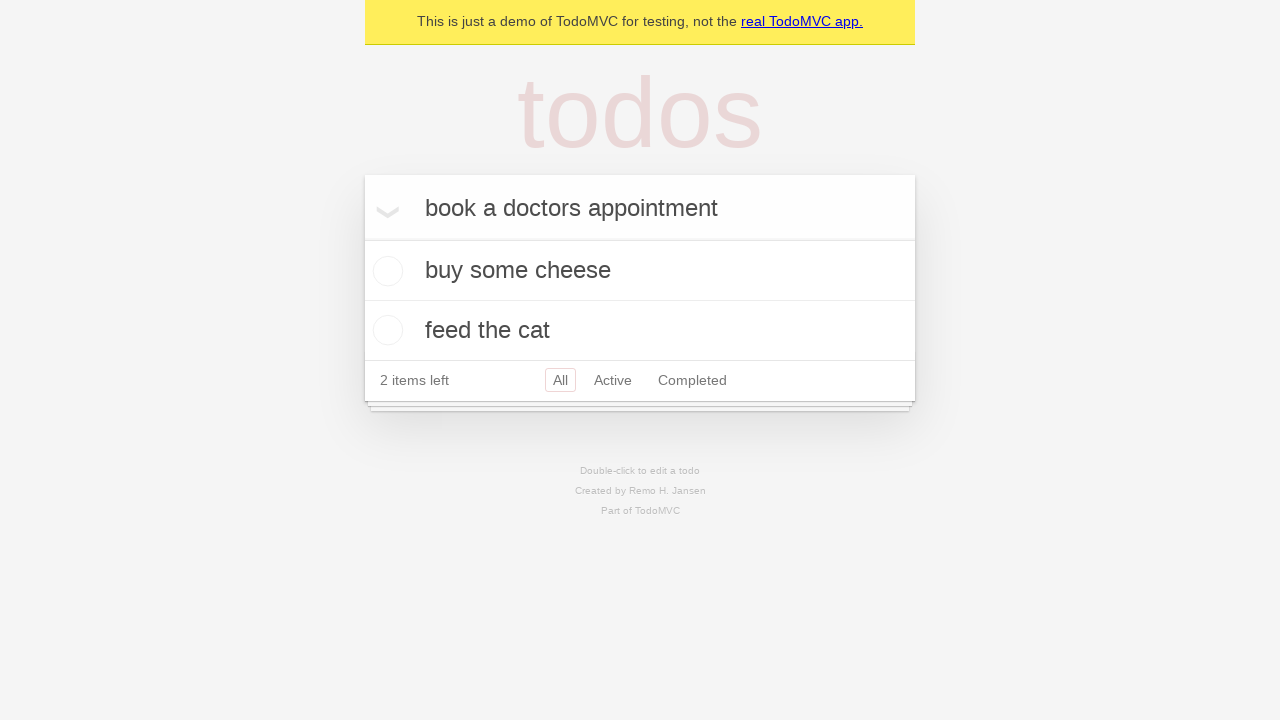

Pressed Enter to create third todo on .new-todo
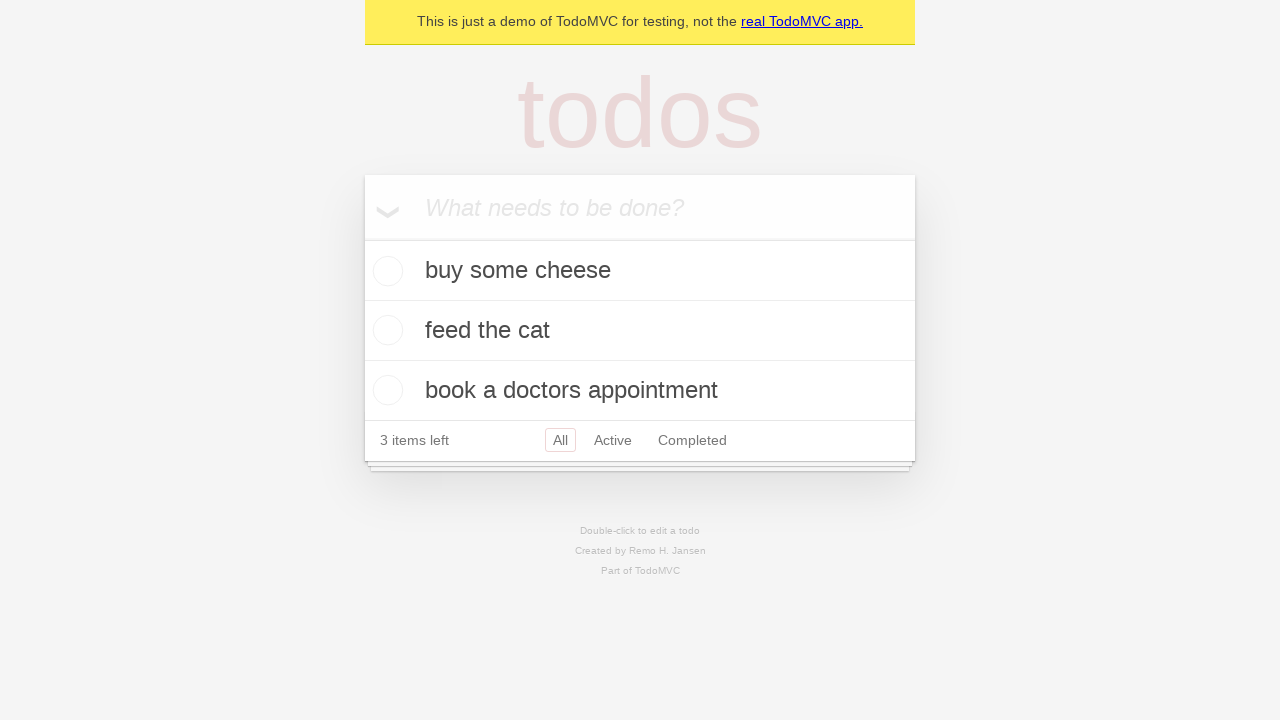

Waited for all three todos to load
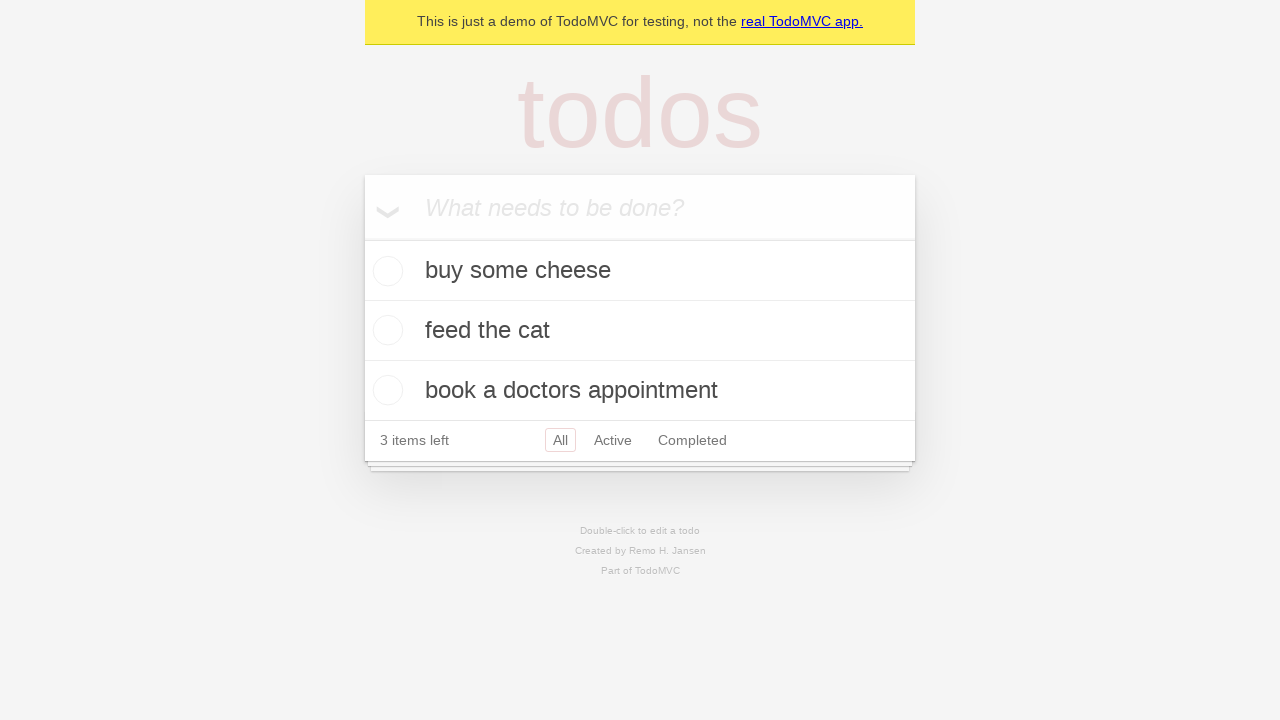

Clicked Active filter at (613, 440) on .filters >> text=Active
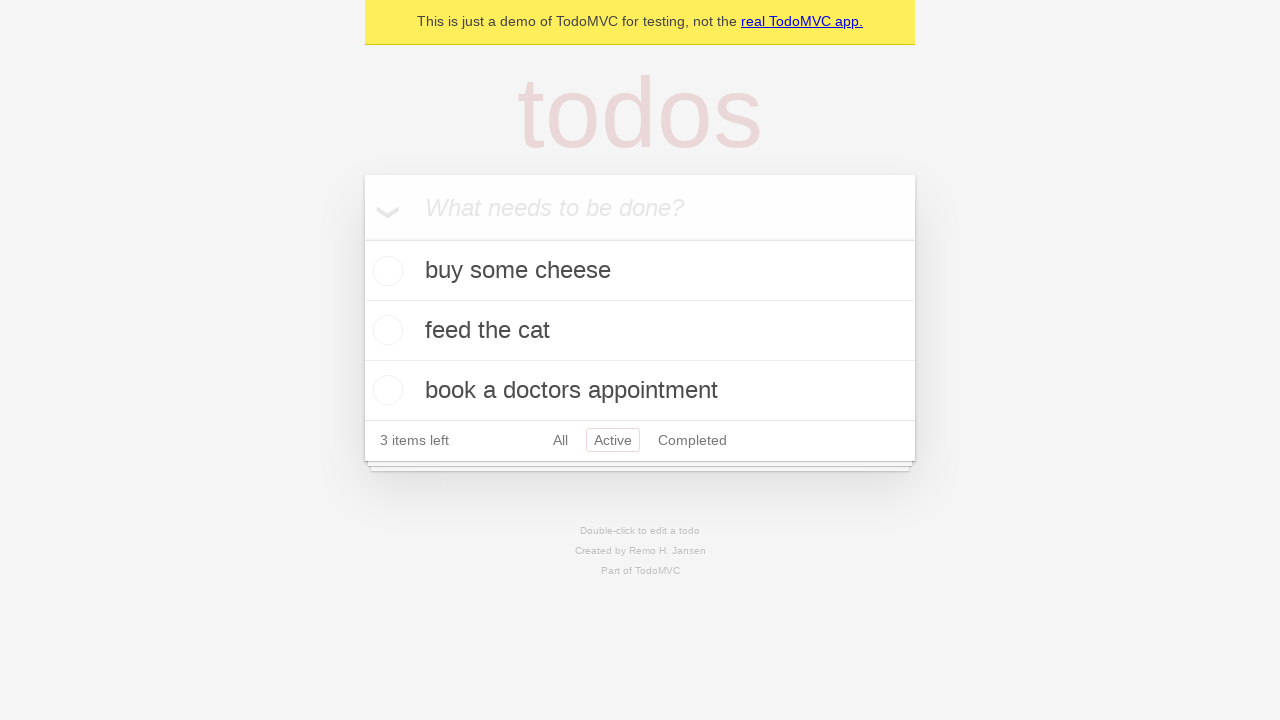

Clicked Completed filter to verify it is now highlighted at (692, 440) on .filters >> text=Completed
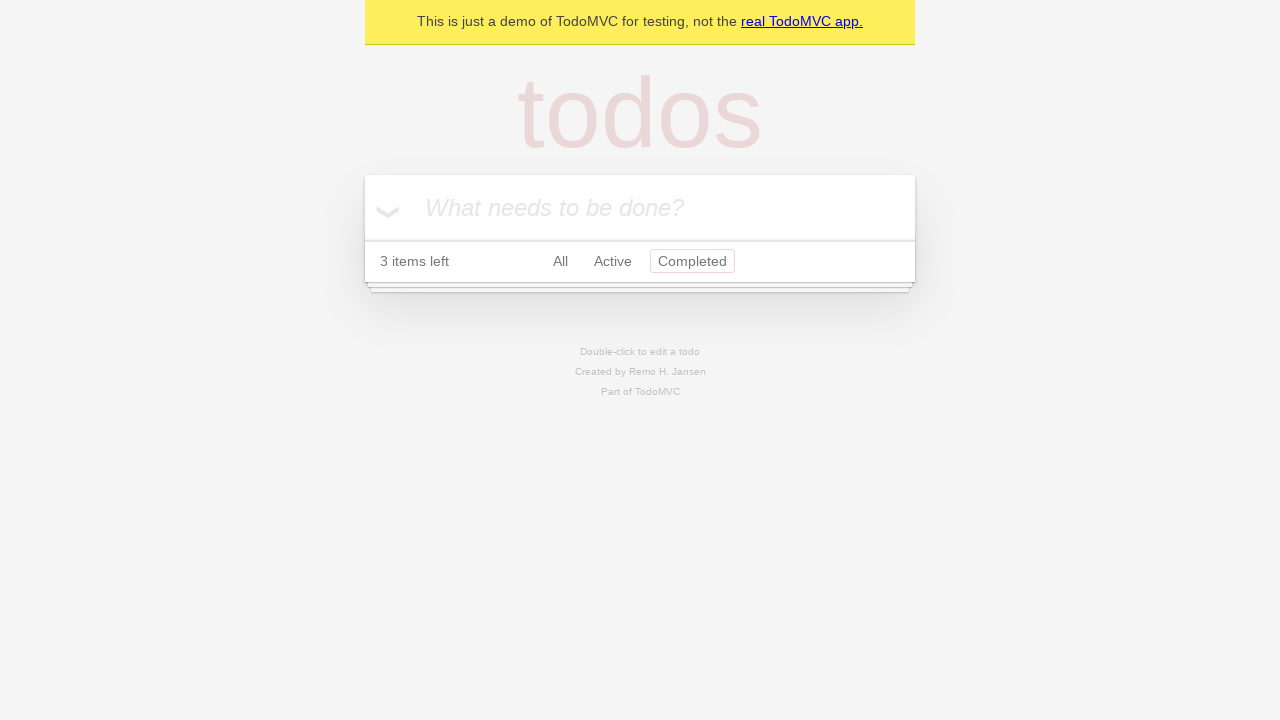

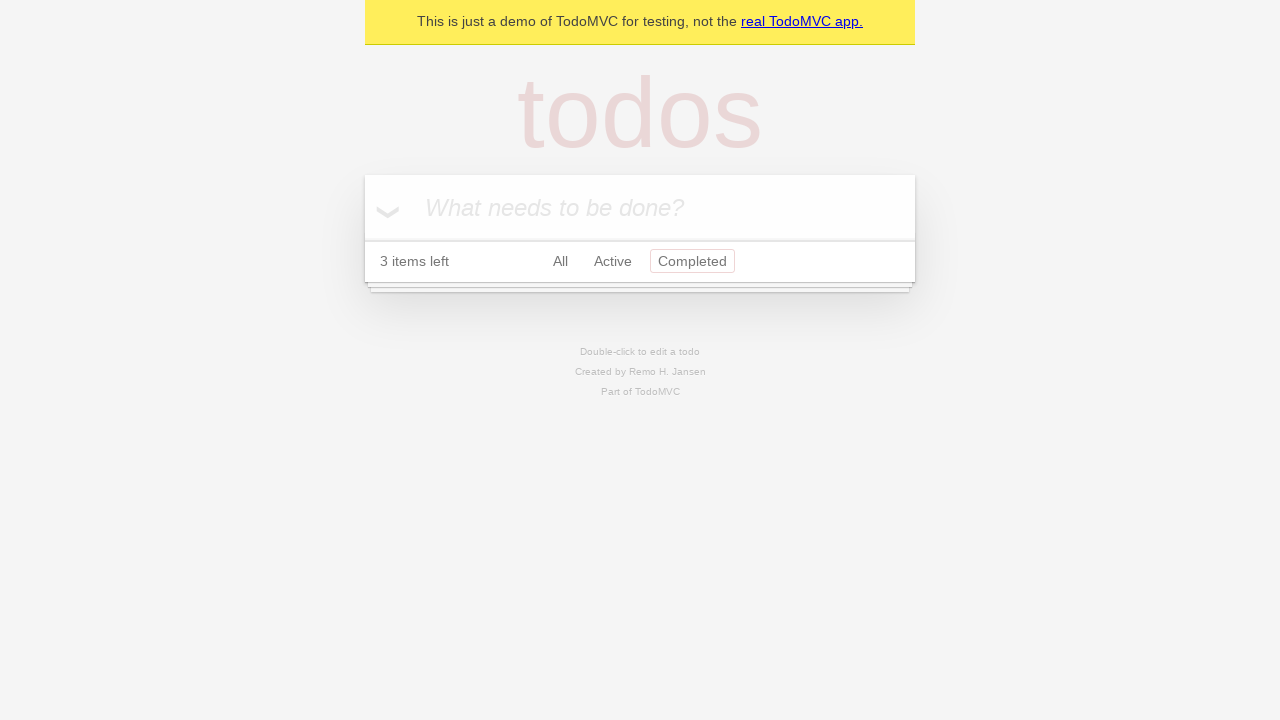